Tests checkbox and radio button interactions on W3Schools custom checkbox tutorial page by checking/unchecking checkboxes and selecting radio buttons.

Starting URL: https://www.w3schools.com/howto/howto_css_custom_checkbox.asp

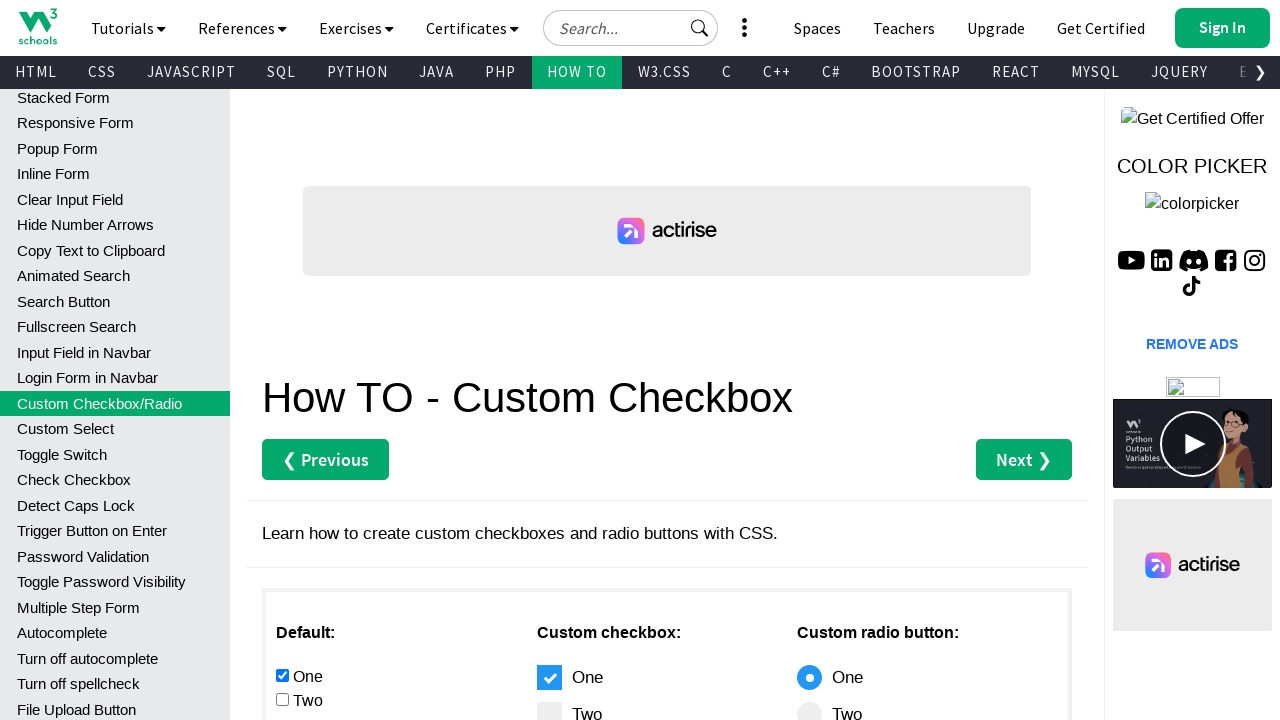

Navigated to W3Schools custom checkbox tutorial page
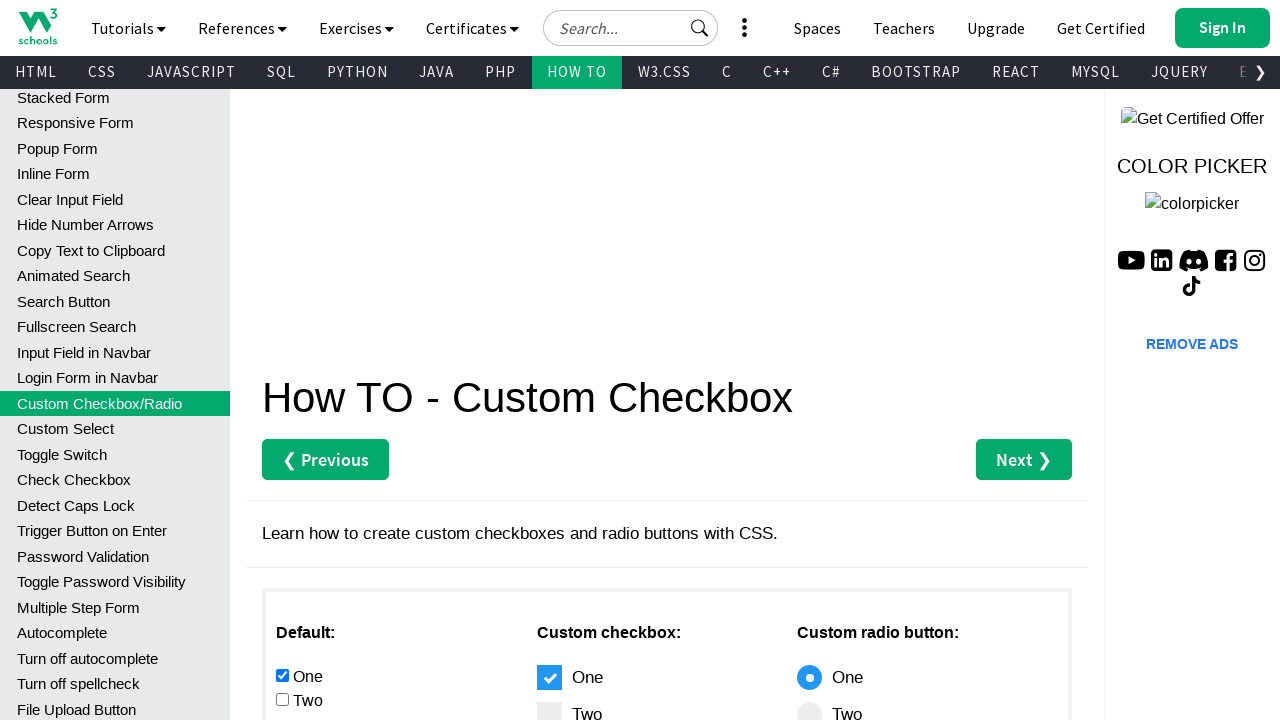

Located all checkboxes in the main div
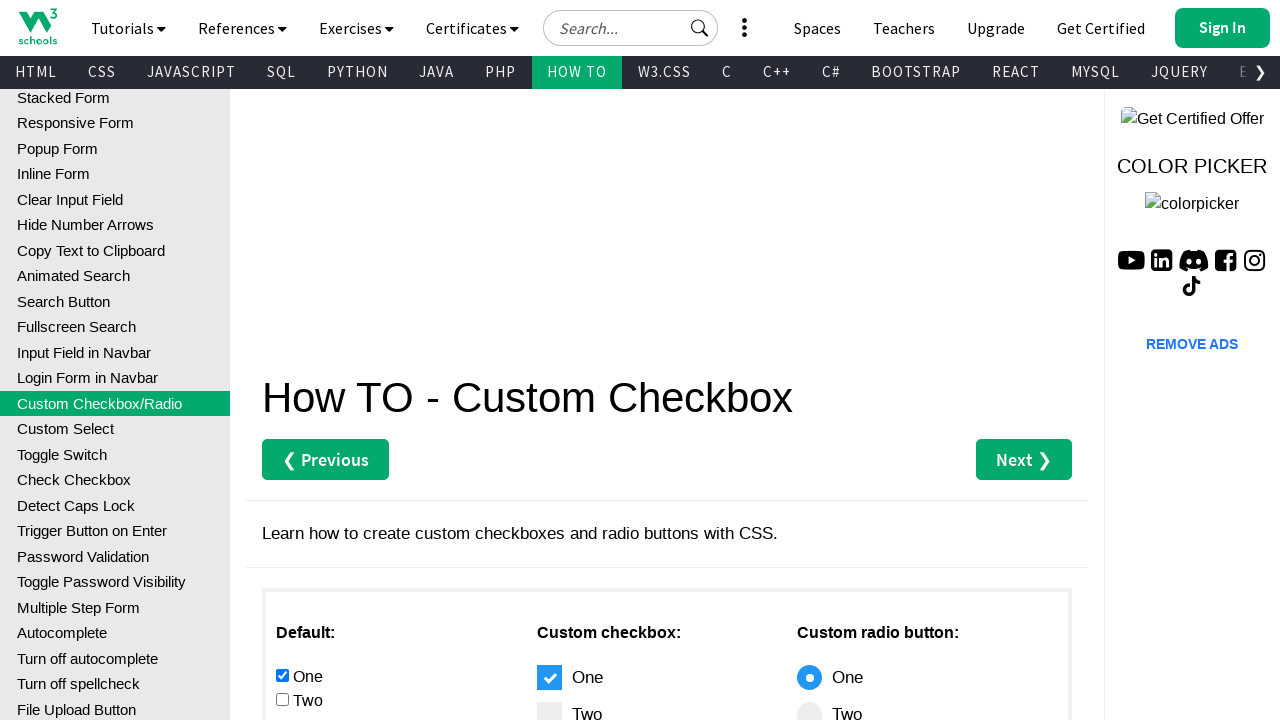

Checked the second checkbox at (282, 699) on #main div :nth-child(1) input[type="checkbox"] >> nth=1
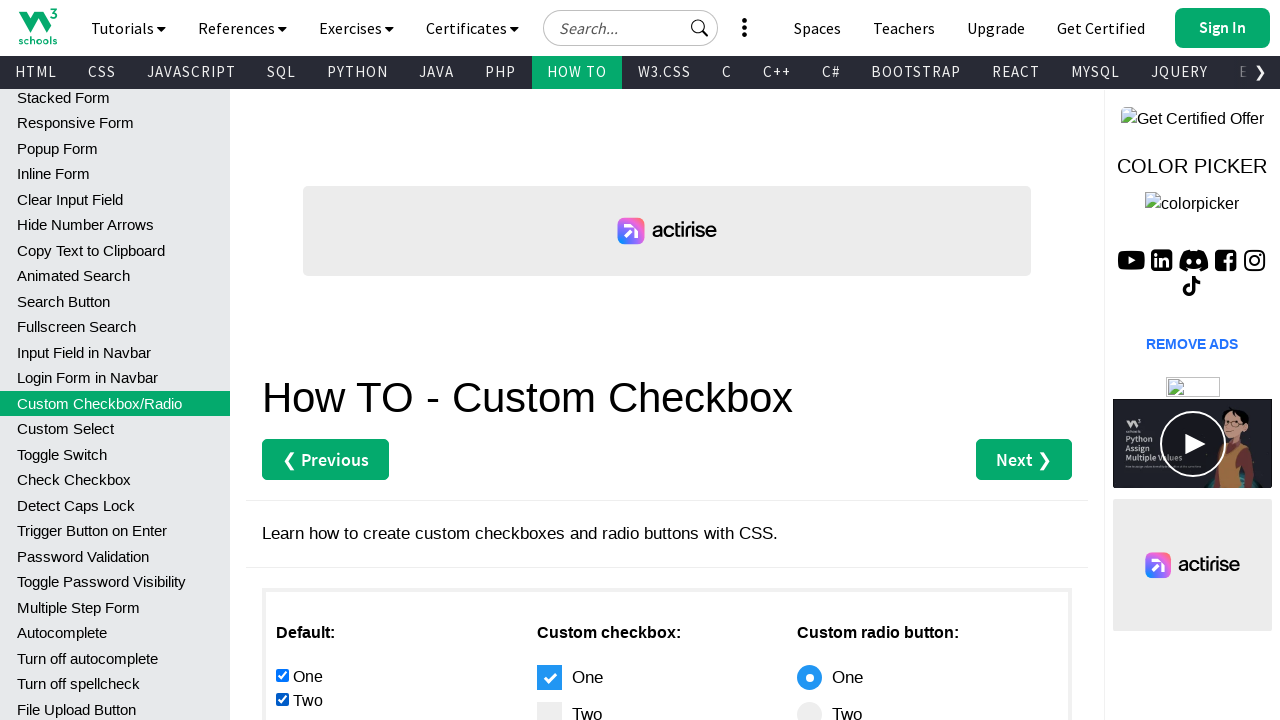

Unchecked the first checkbox at (282, 675) on #main div :nth-child(1) input[type="checkbox"] >> nth=0
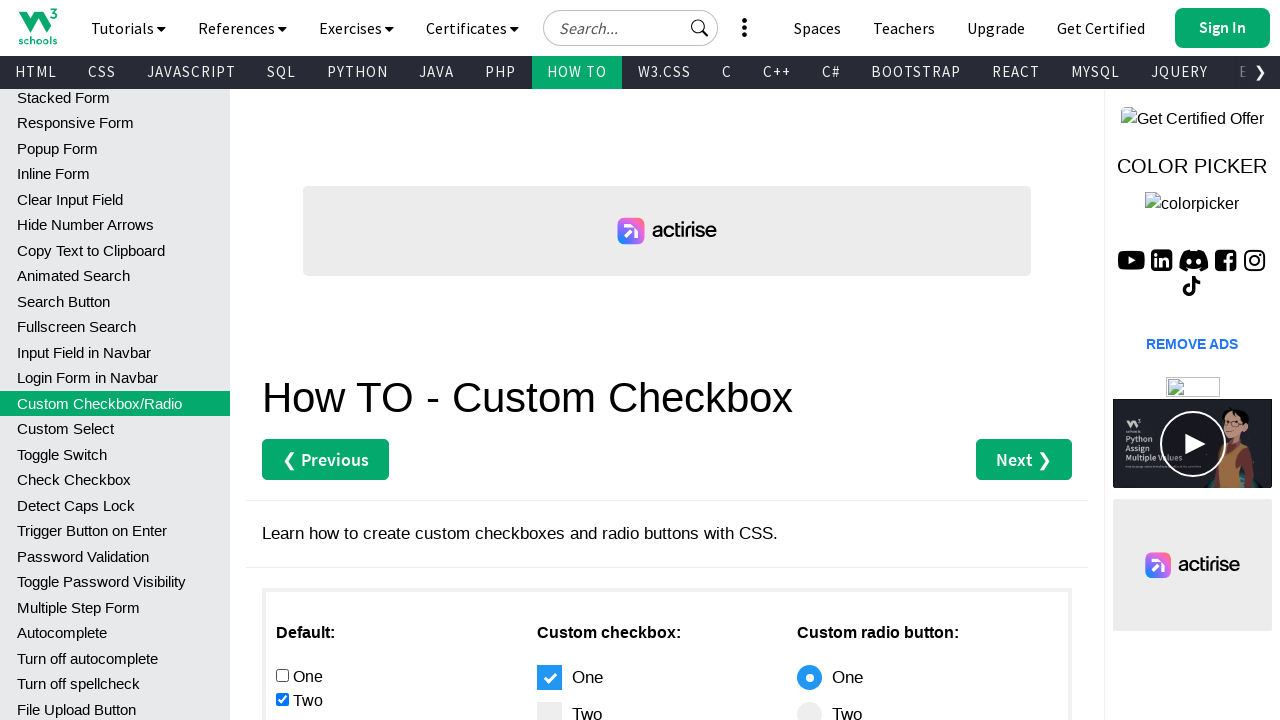

Located all radio buttons in the main div
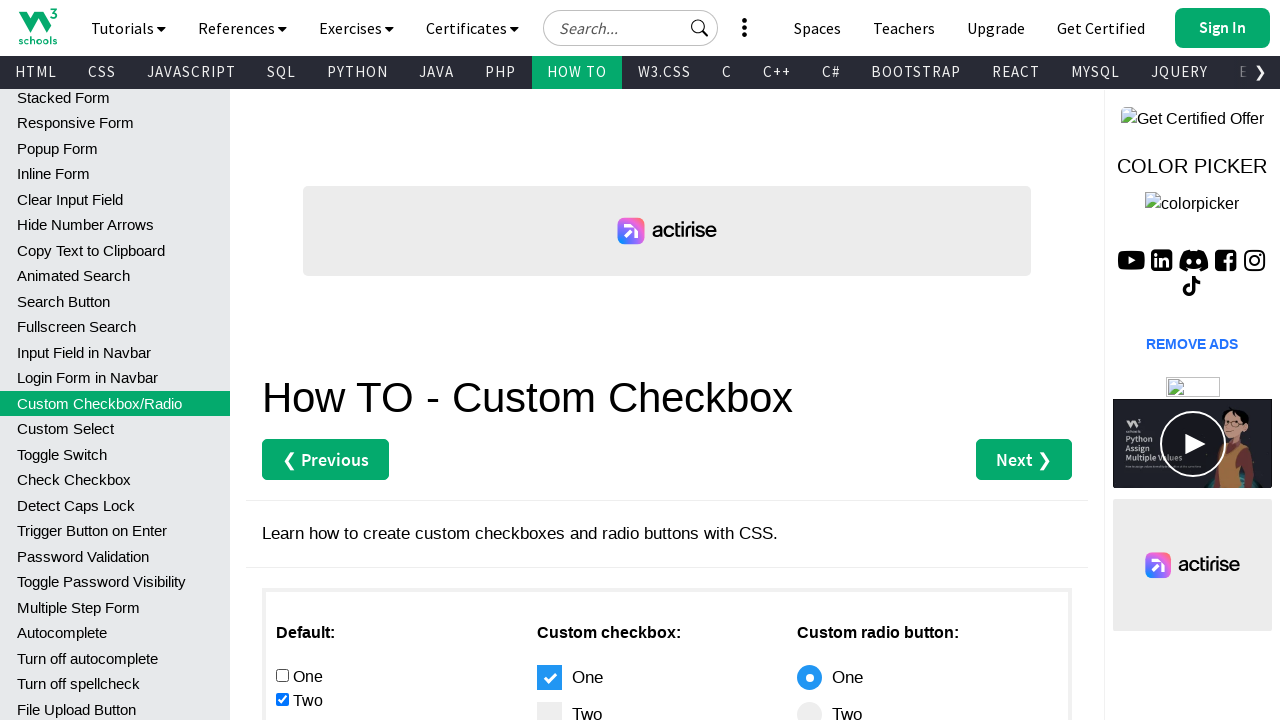

Selected the second radio button at (282, 360) on #main div :nth-child(1) input[type="radio"] >> nth=1
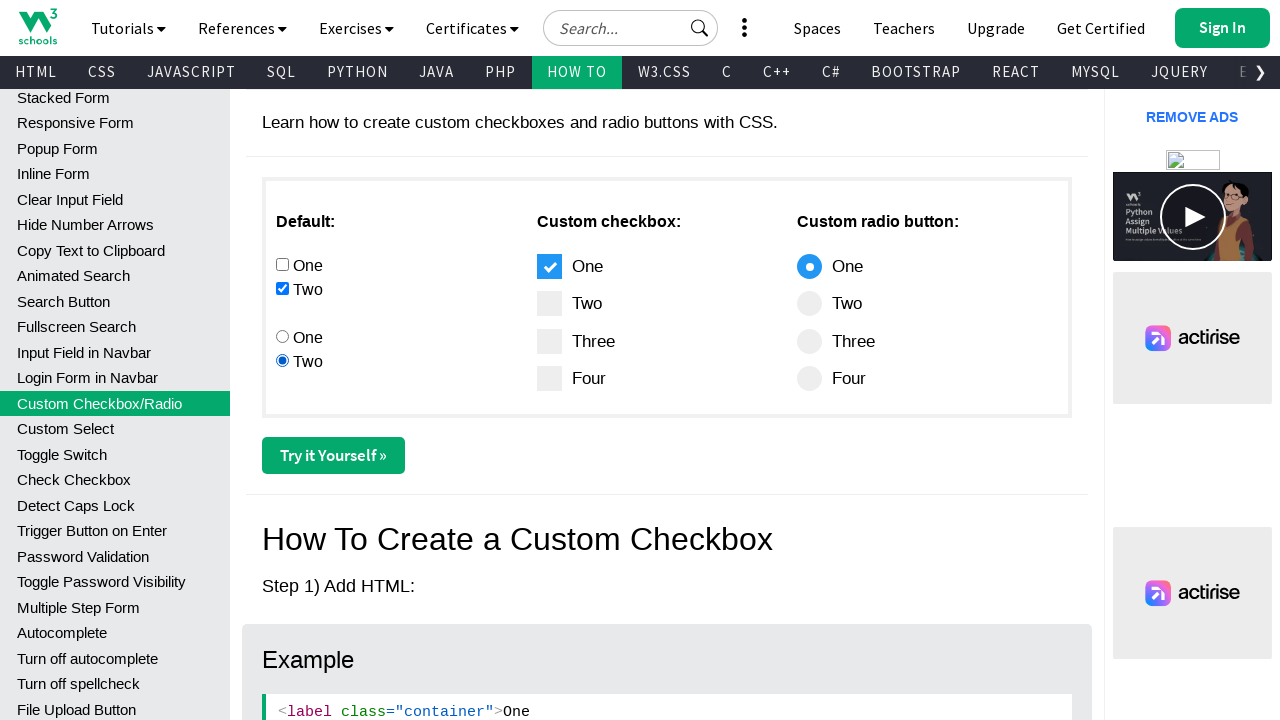

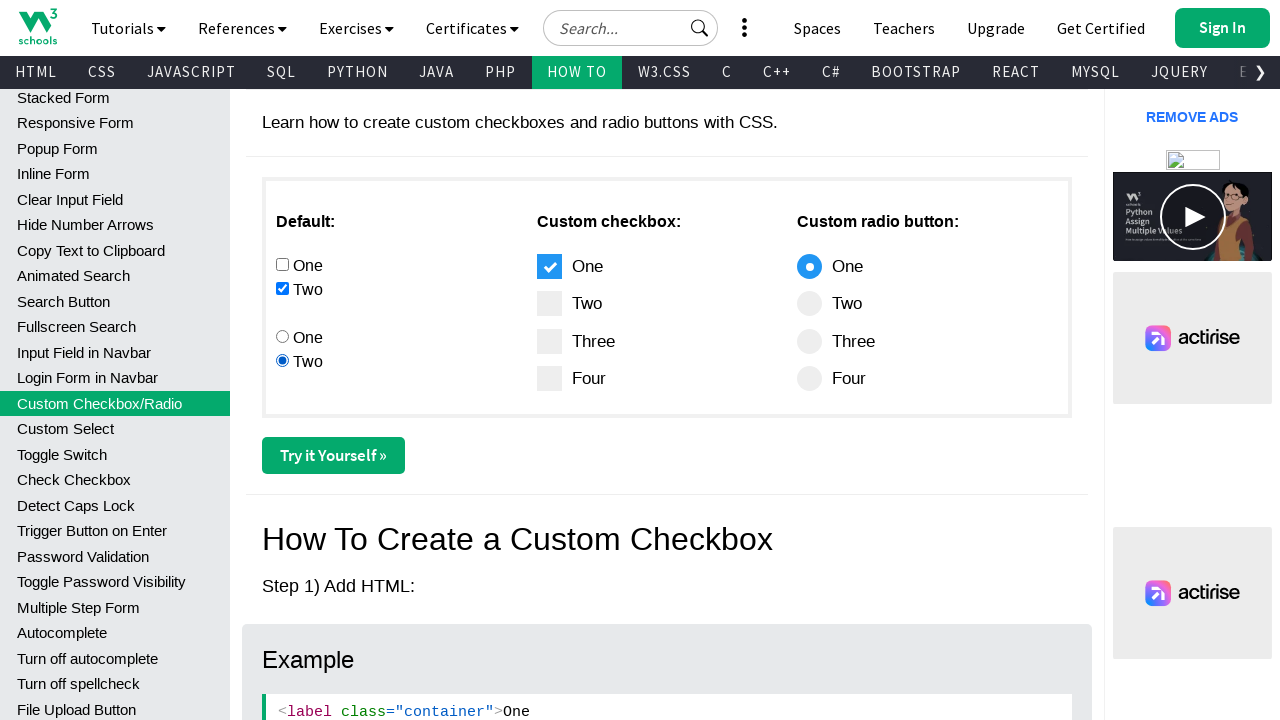